Tests drag and drop functionality by dragging an element to a target drop zone

Starting URL: http://sahitest.com/demo/dragDropMooTools.htm

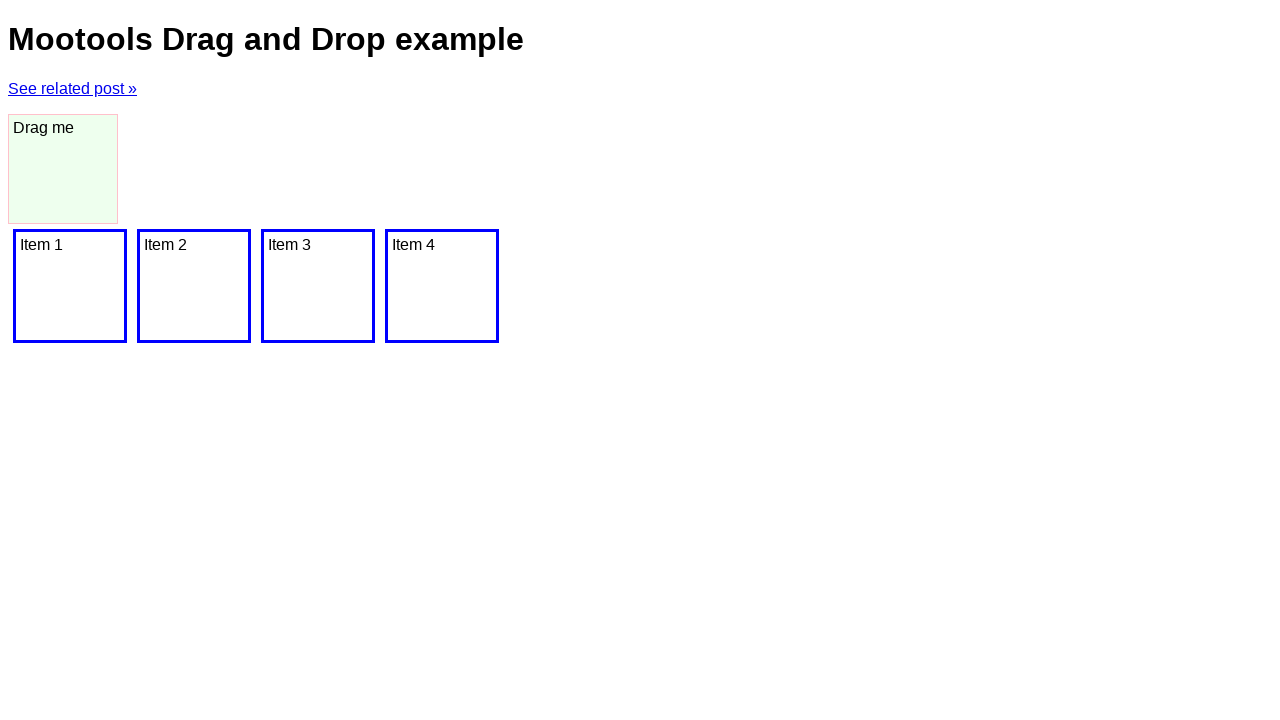

Dragged dragger element to drop target zone at (70, 286)
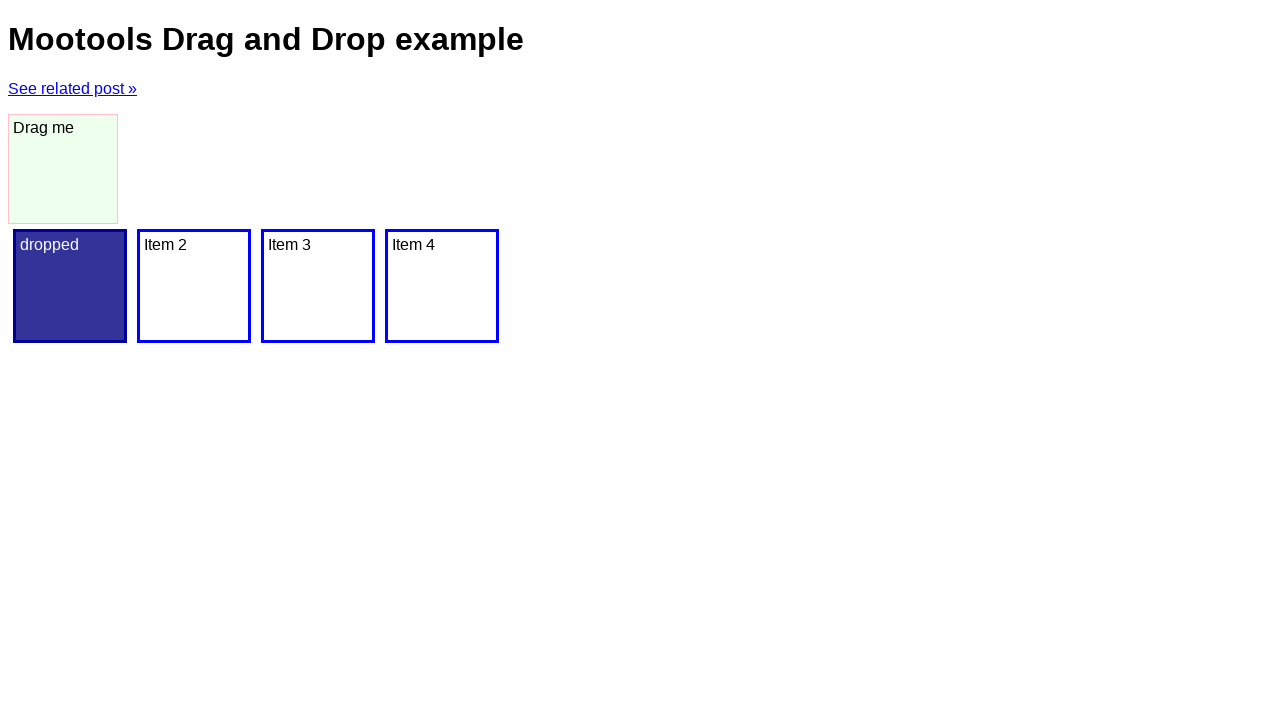

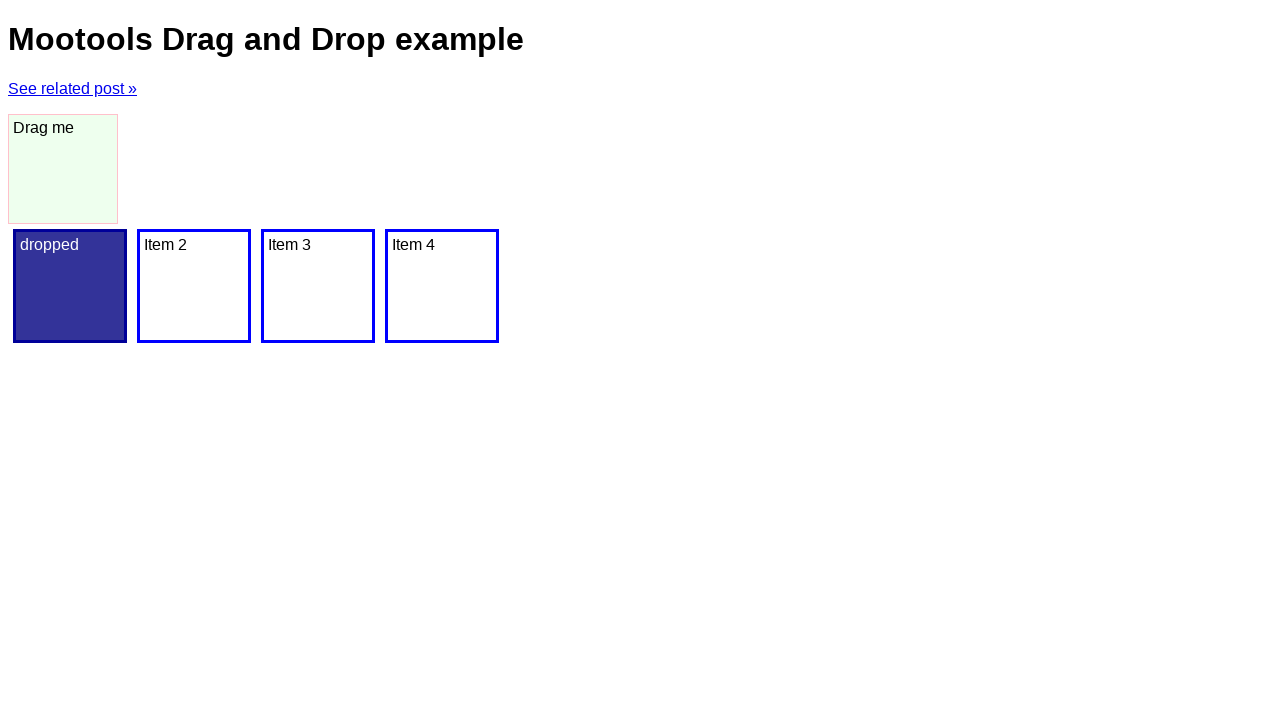